Waits for a price element to show $100, clicks the Book button, then solves a mathematical problem by calculating log(abs(12*sin(x))) and submitting the answer.

Starting URL: http://suninjuly.github.io/explicit_wait2.html

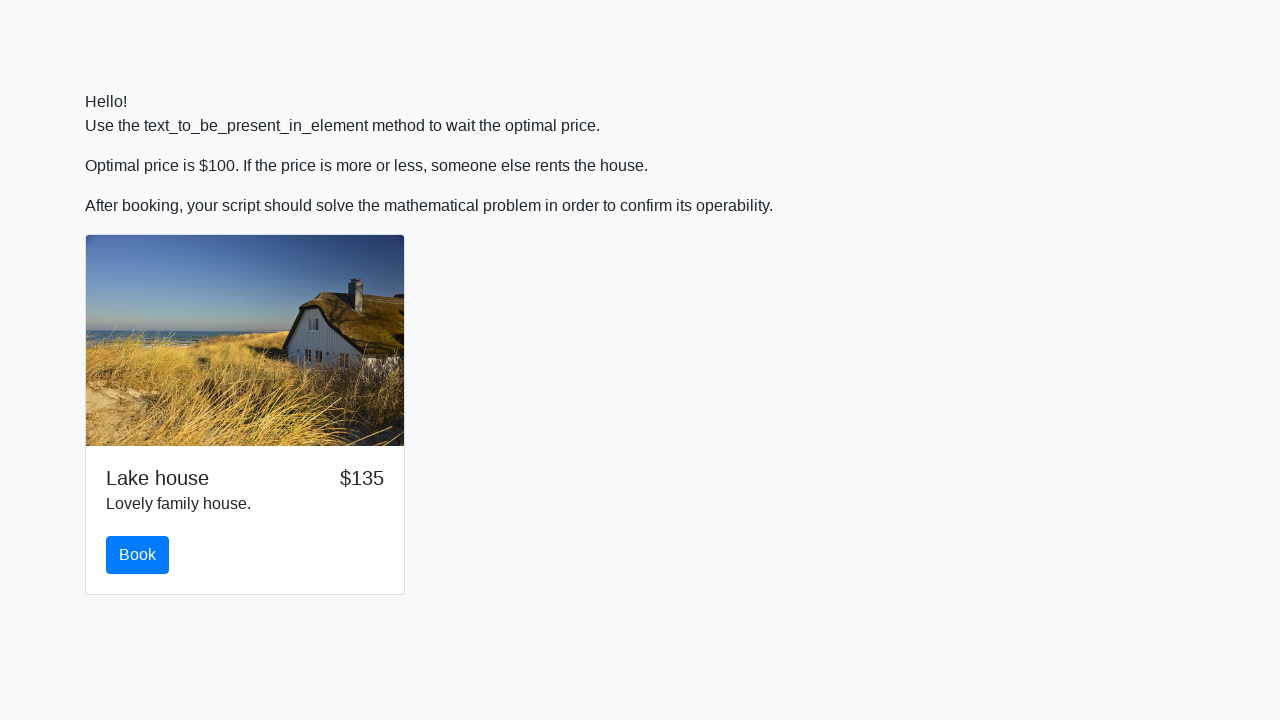

Waited for price element to display $100
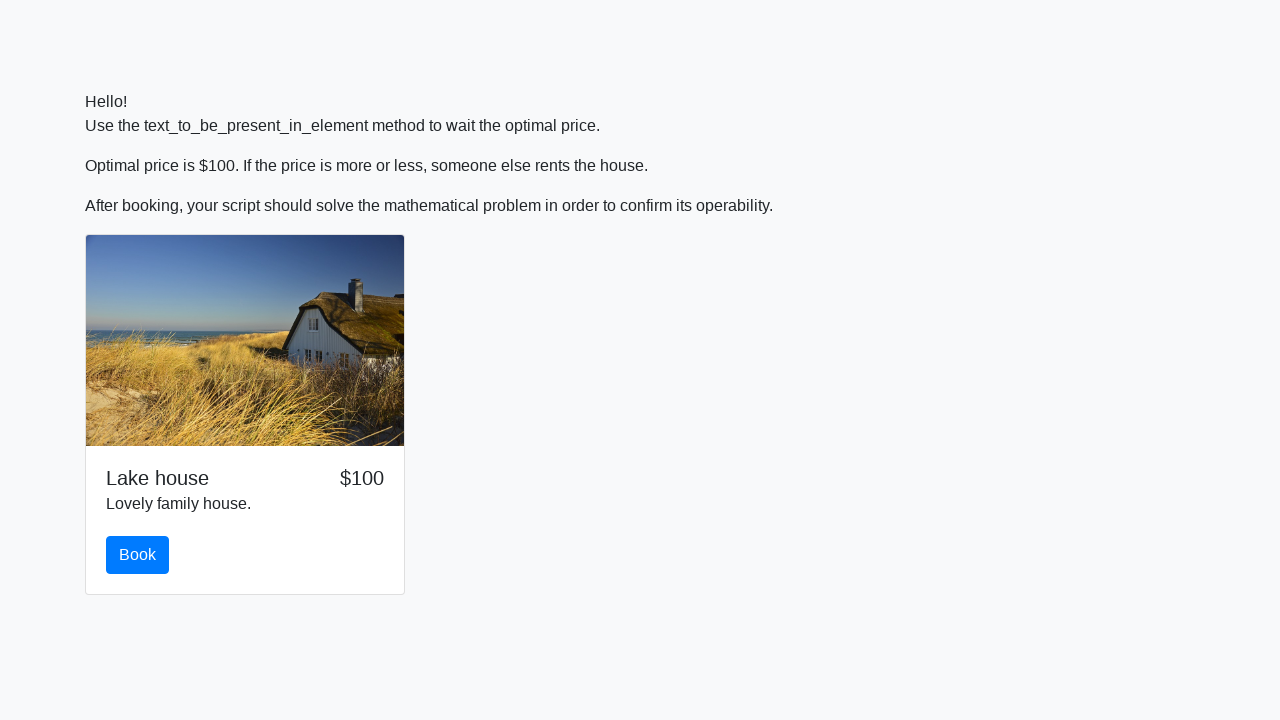

Clicked the Book button at (138, 555) on button.btn
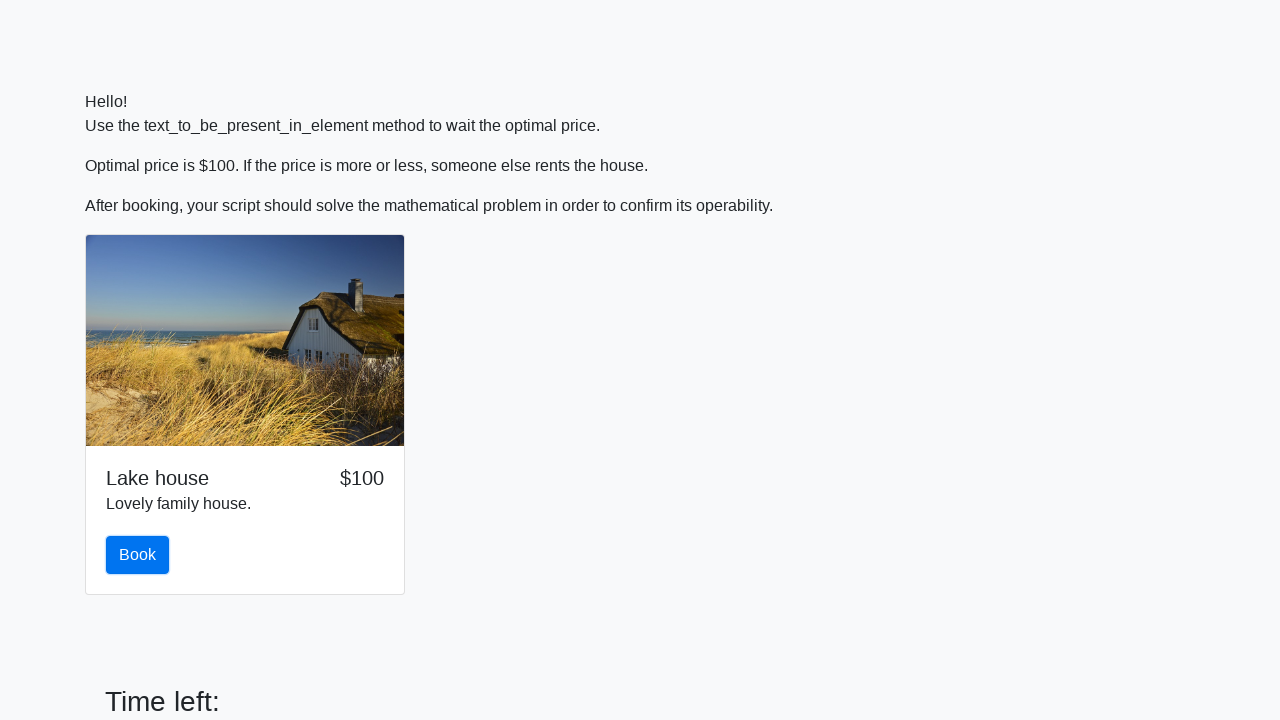

Retrieved x value from input_value element: 804
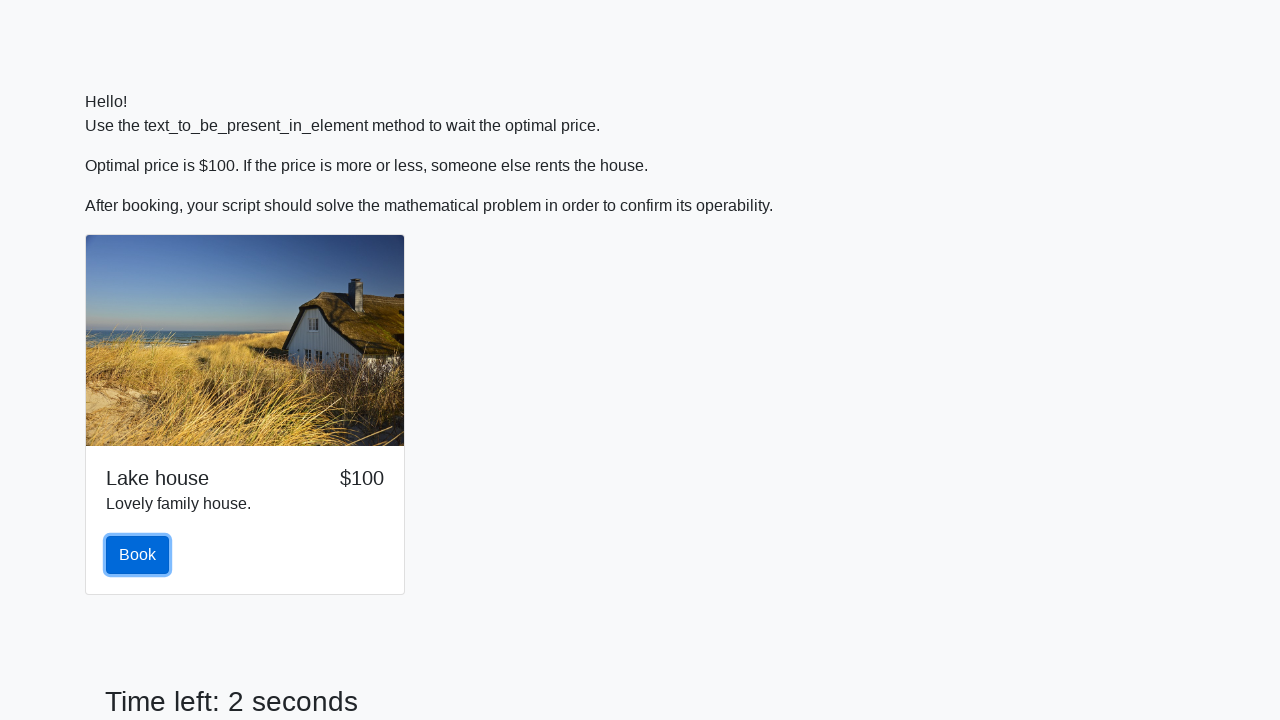

Calculated answer using log(abs(12*sin(x))): 1.0791992187723773
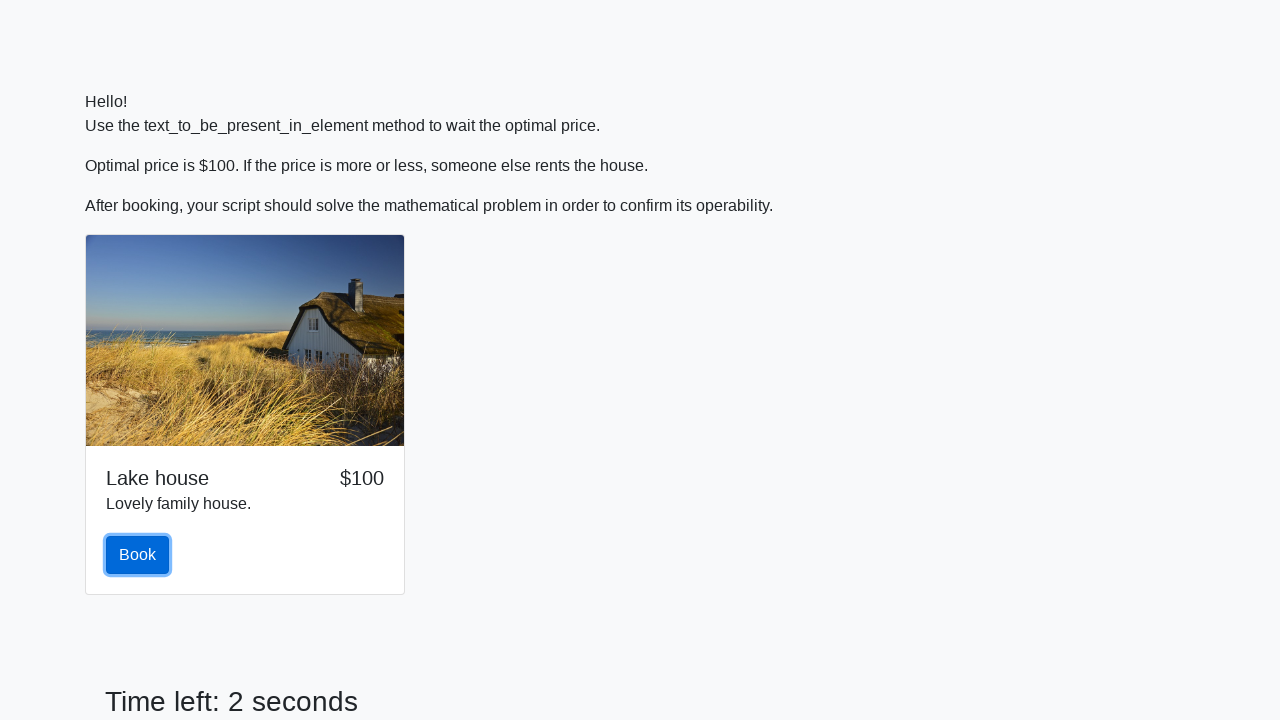

Filled answer field with calculated value: 1.0791992187723773 on #answer
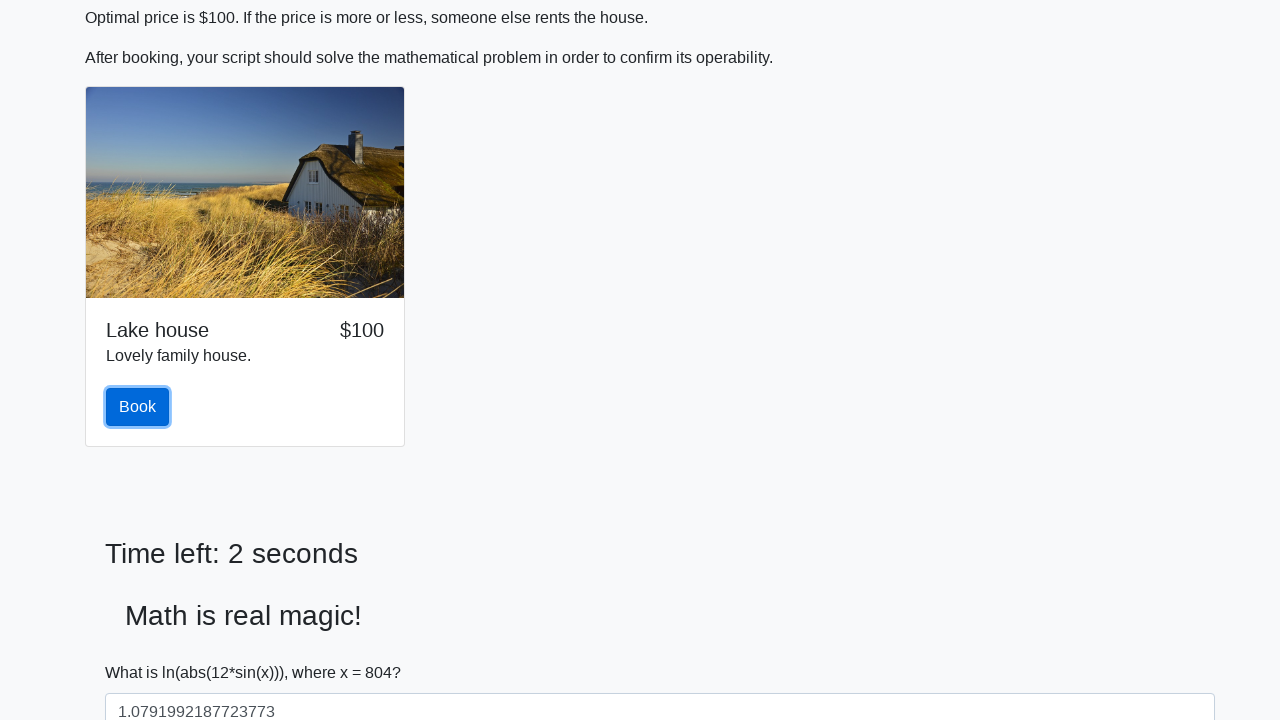

Clicked the solve button to submit answer at (143, 651) on #solve
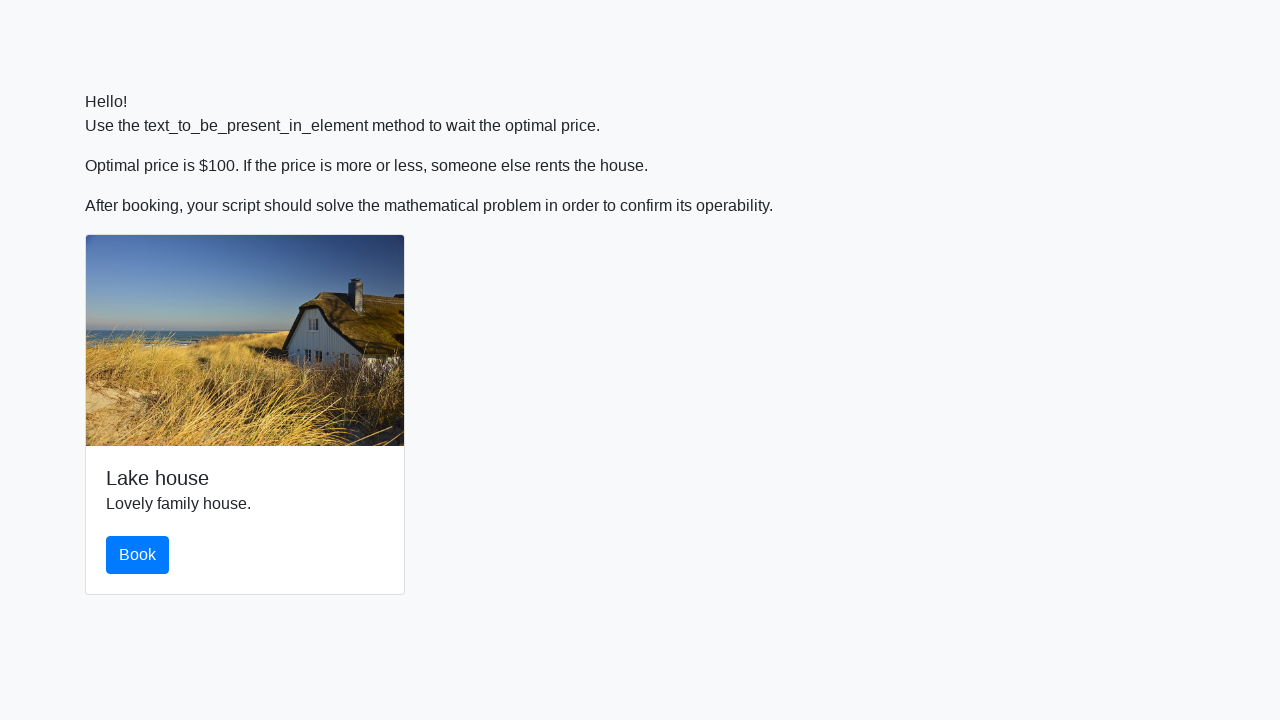

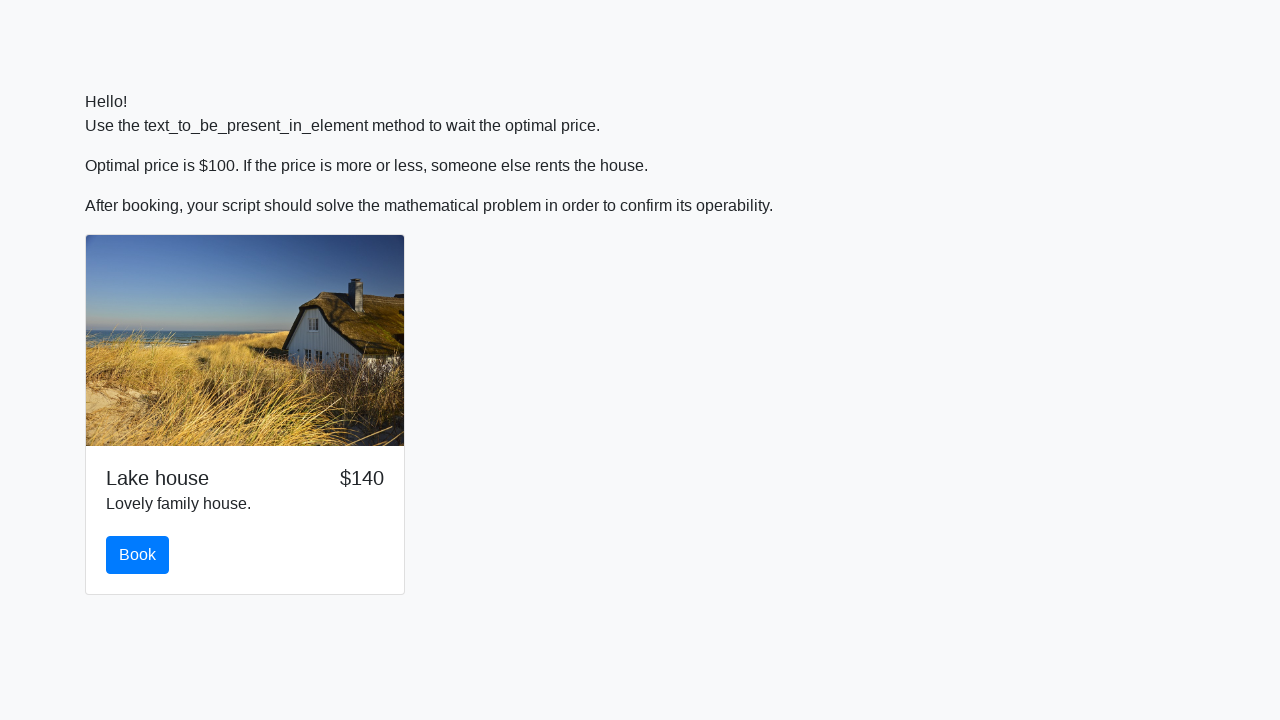